Tests clicking a link by its text content using the GetByText locator strategy

Starting URL: https://demoqa.com/links

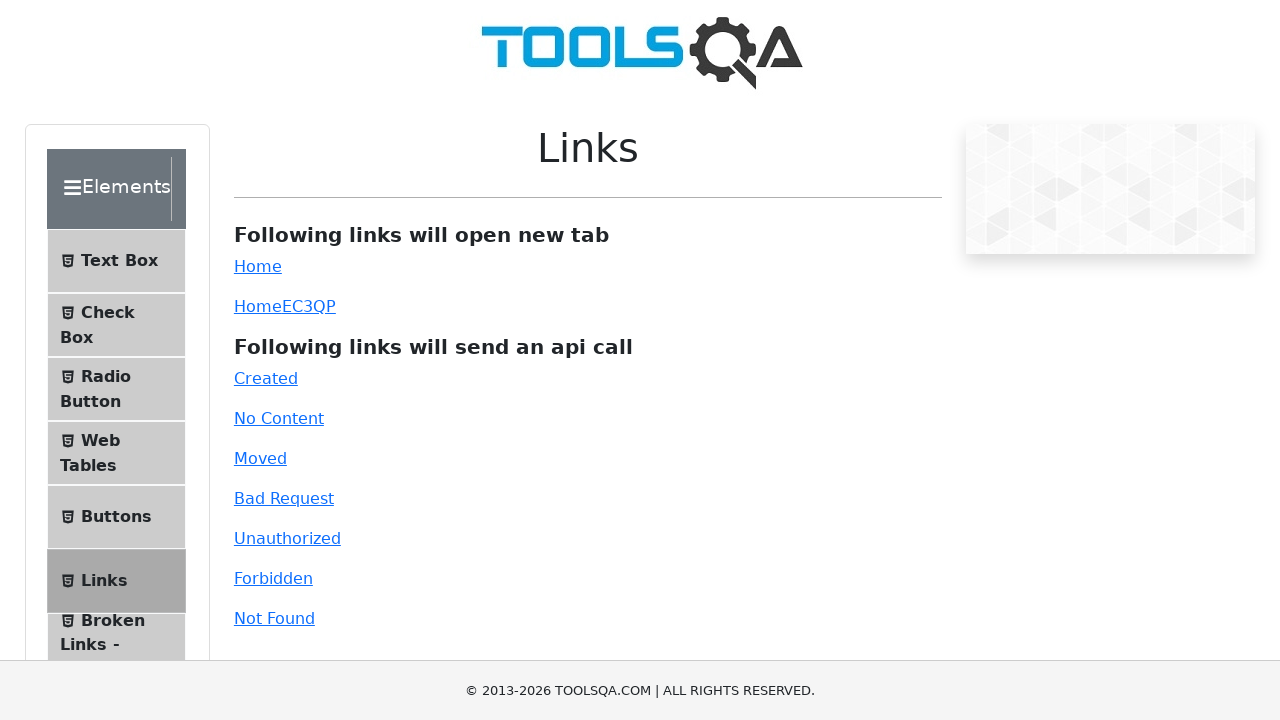

Clicked link with text 'Created' using GetByText locator at (266, 378) on internal:text="Created"i
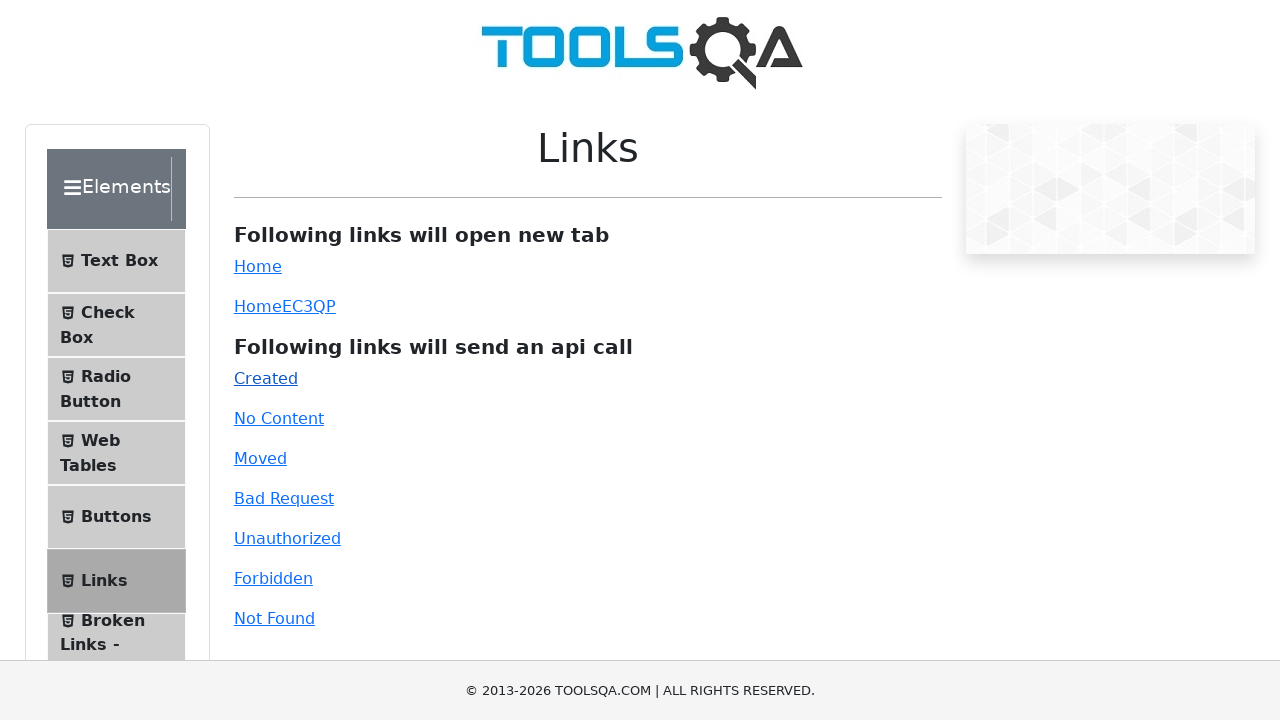

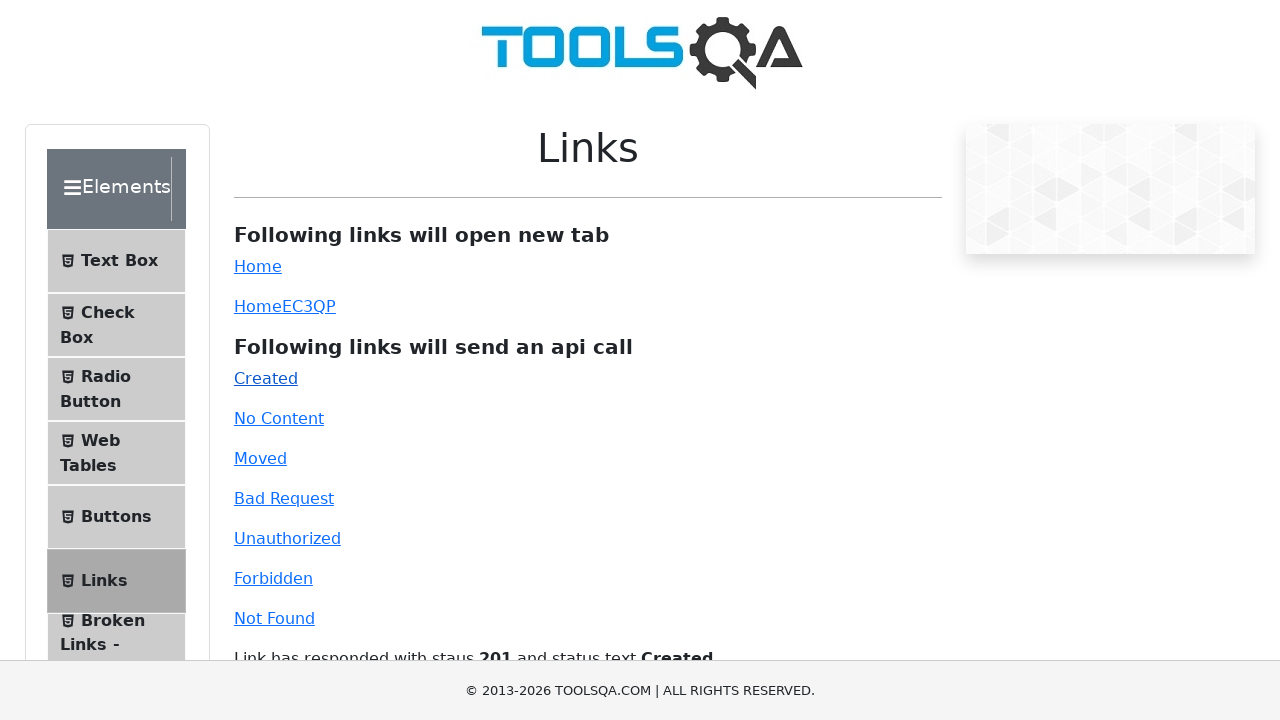